Tests that the main form element with id 'common-home' is visible on the main page

Starting URL: https://kupithai.ru/

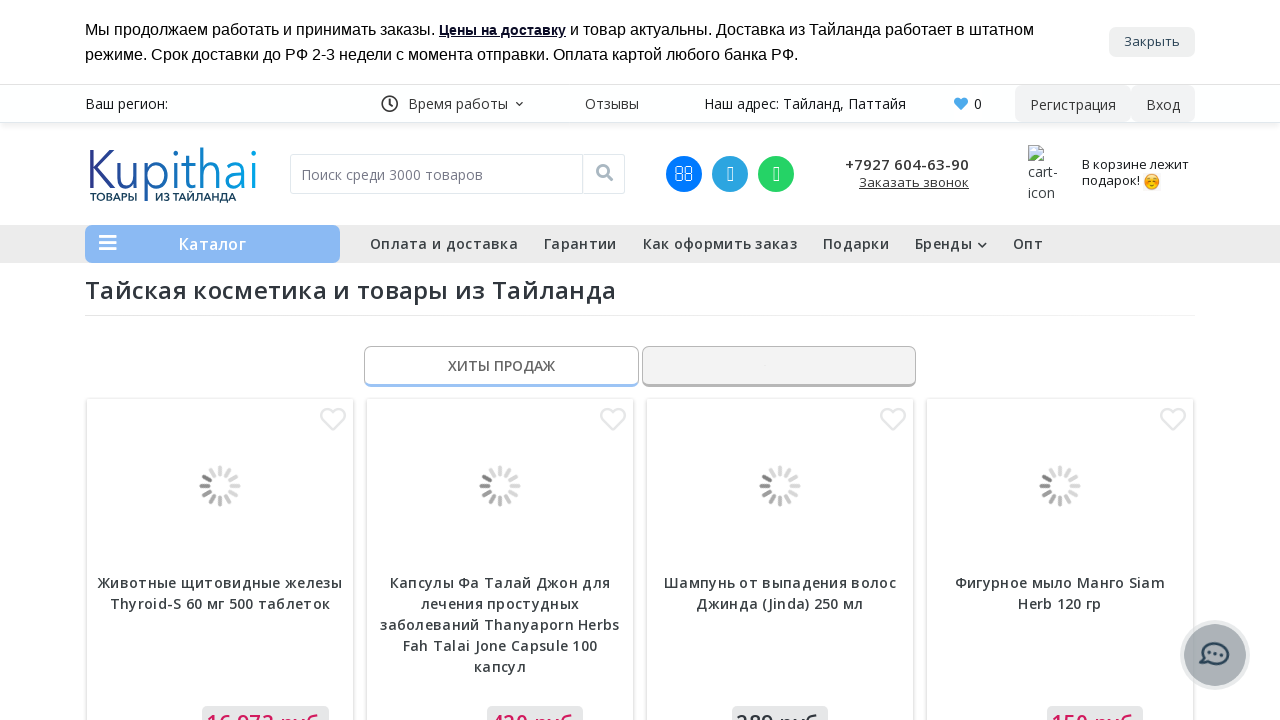

Main form element with id 'common-home' is visible on the main page
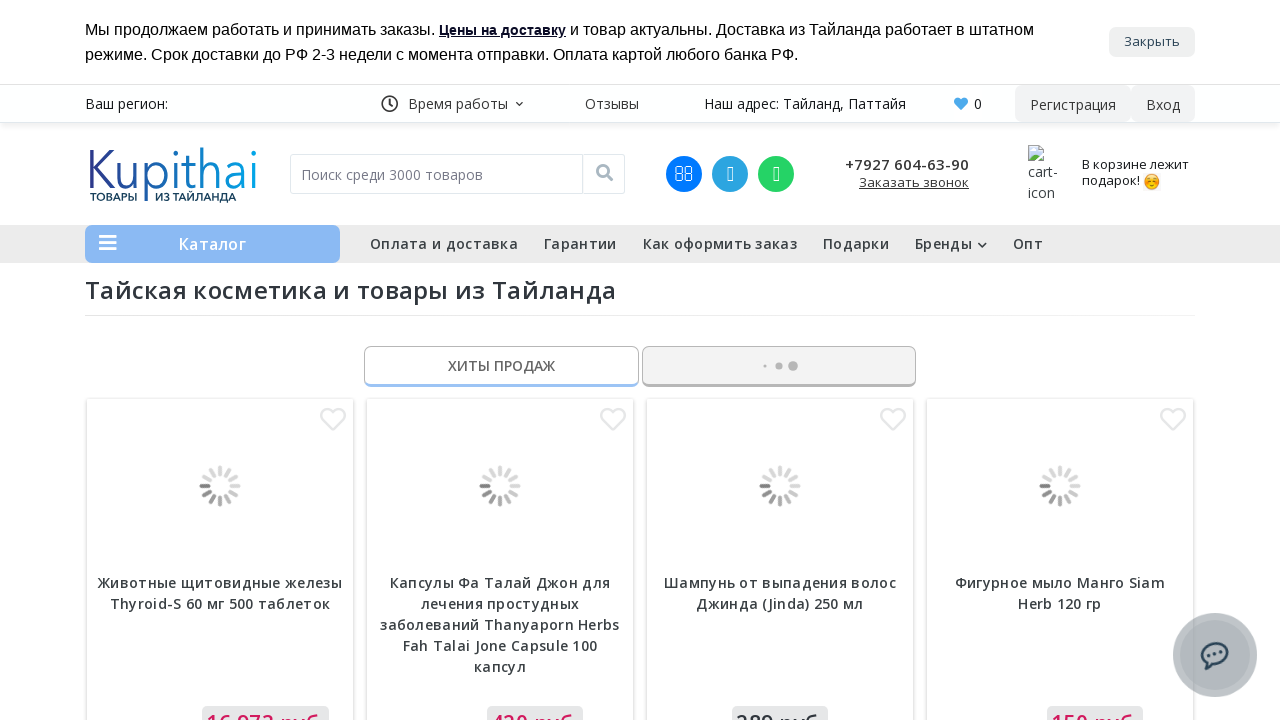

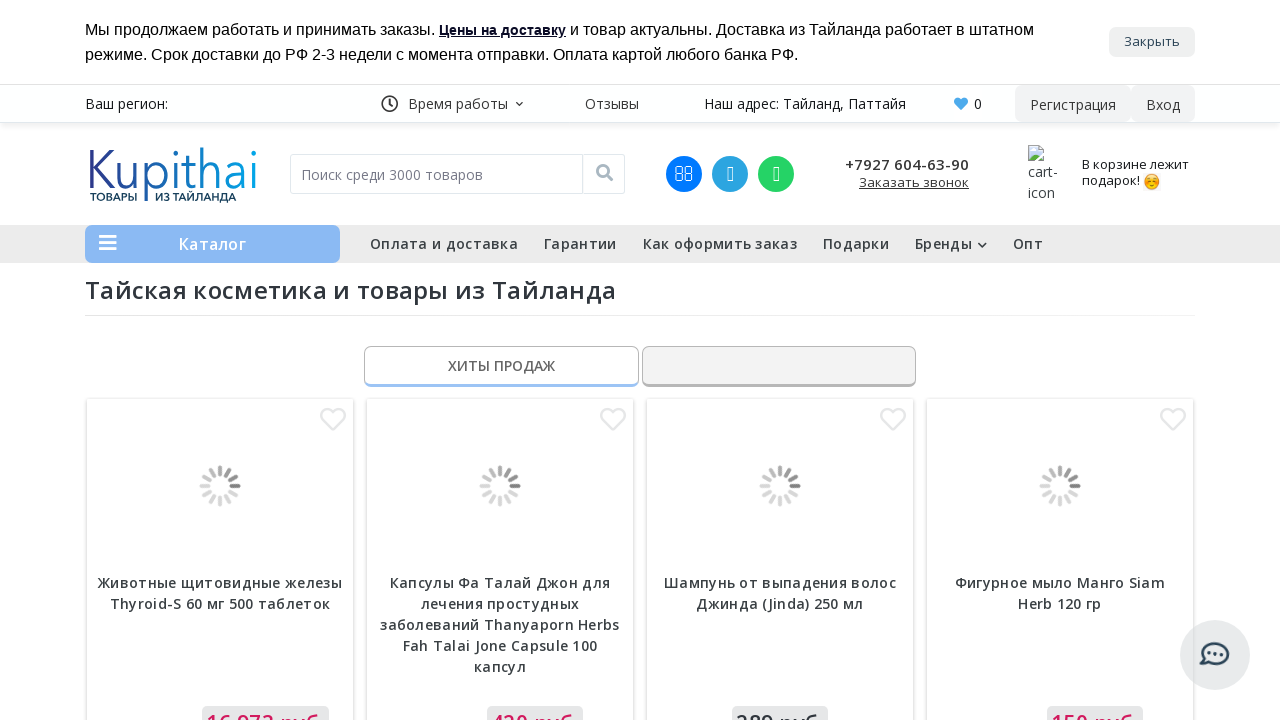